Tests drag and drop functionality by dragging a ball element to two different drop zones sequentially

Starting URL: https://training-support.net/webelements/drag-drop

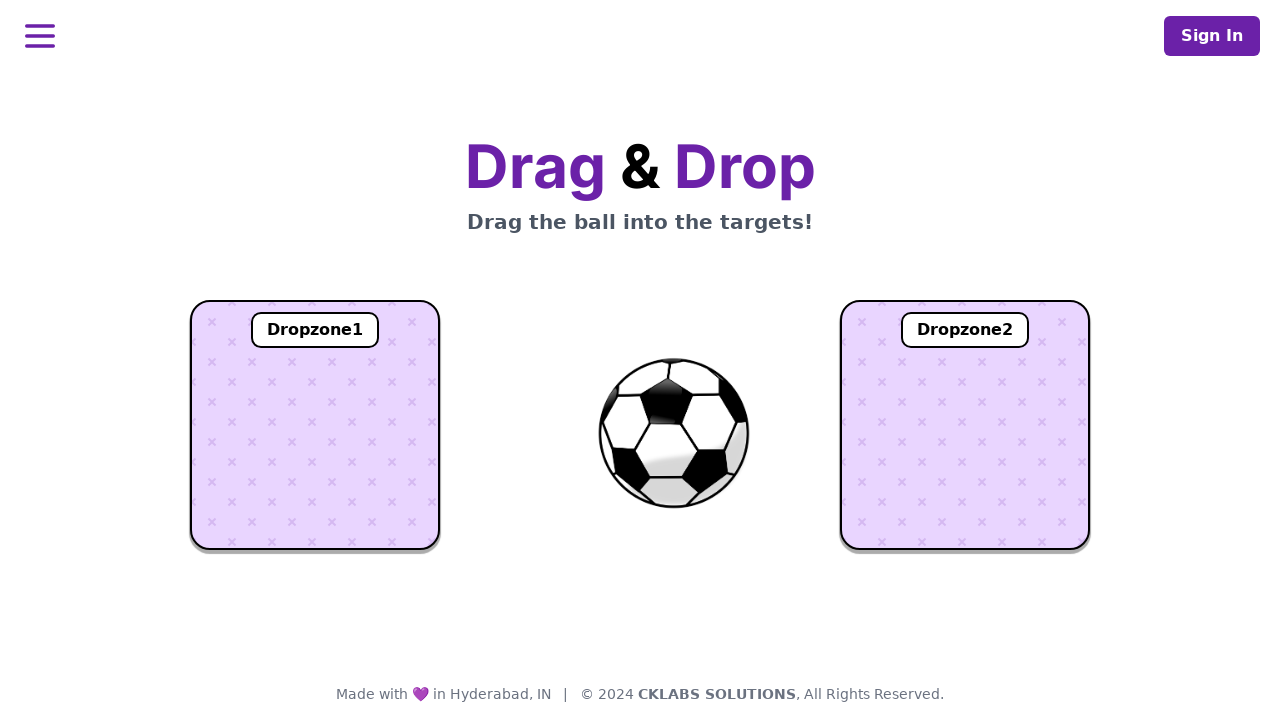

Located the draggable ball element
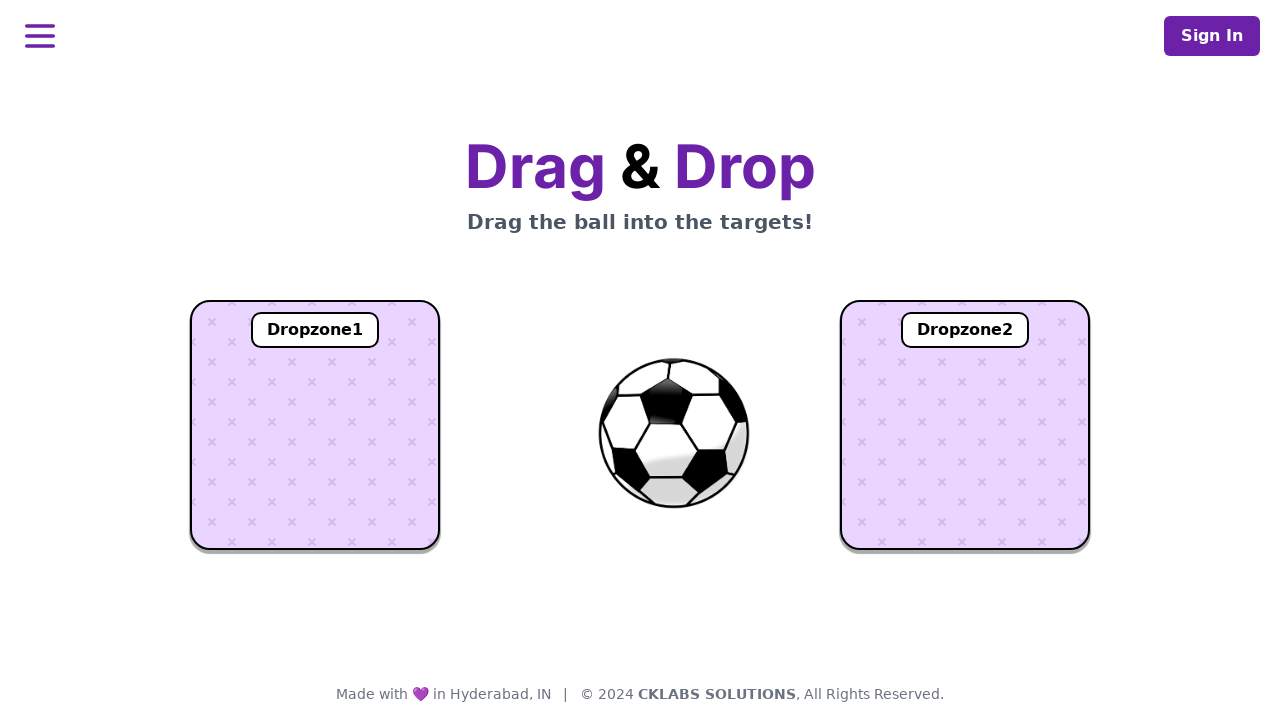

Located the first drop zone
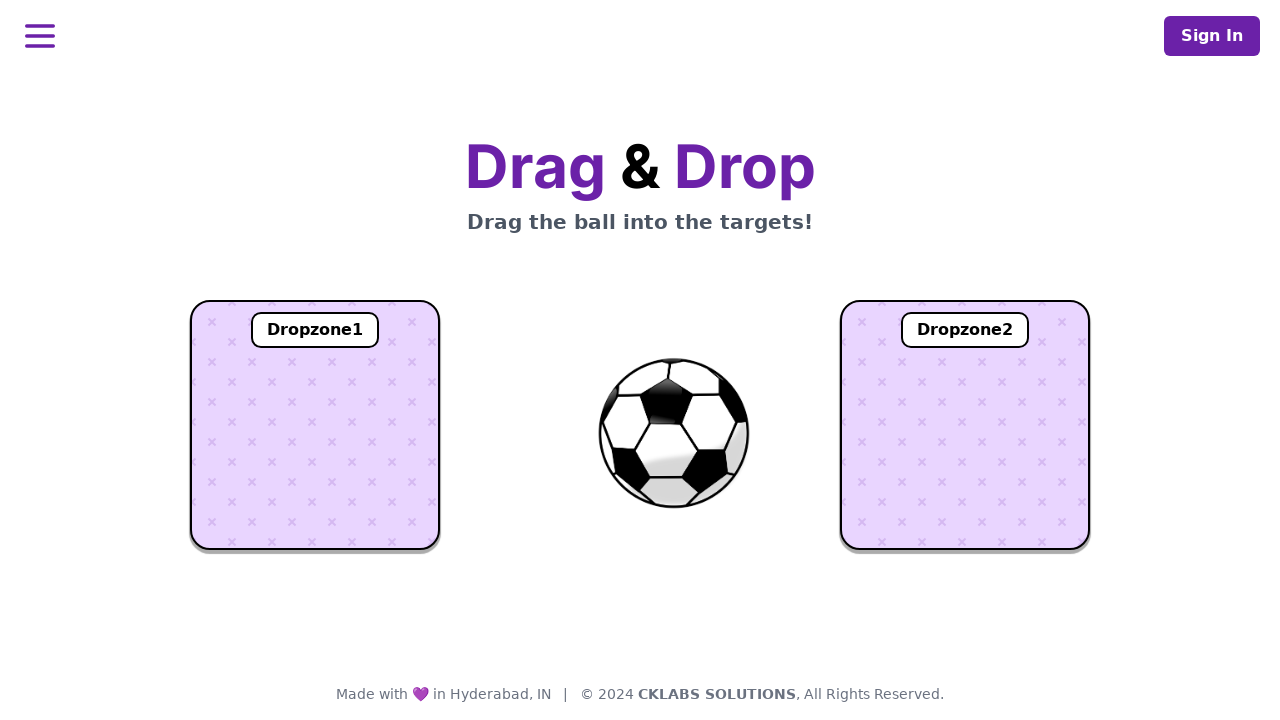

Located the second drop zone
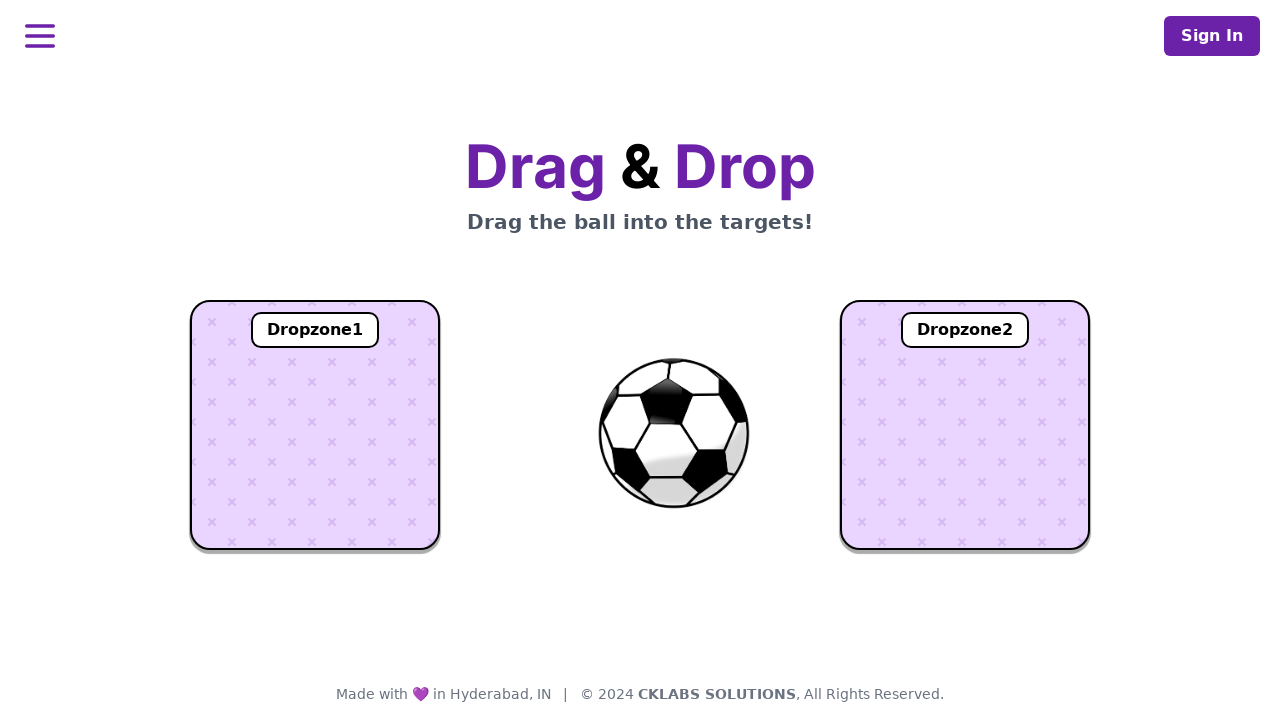

Dragged ball to the first drop zone at (315, 425)
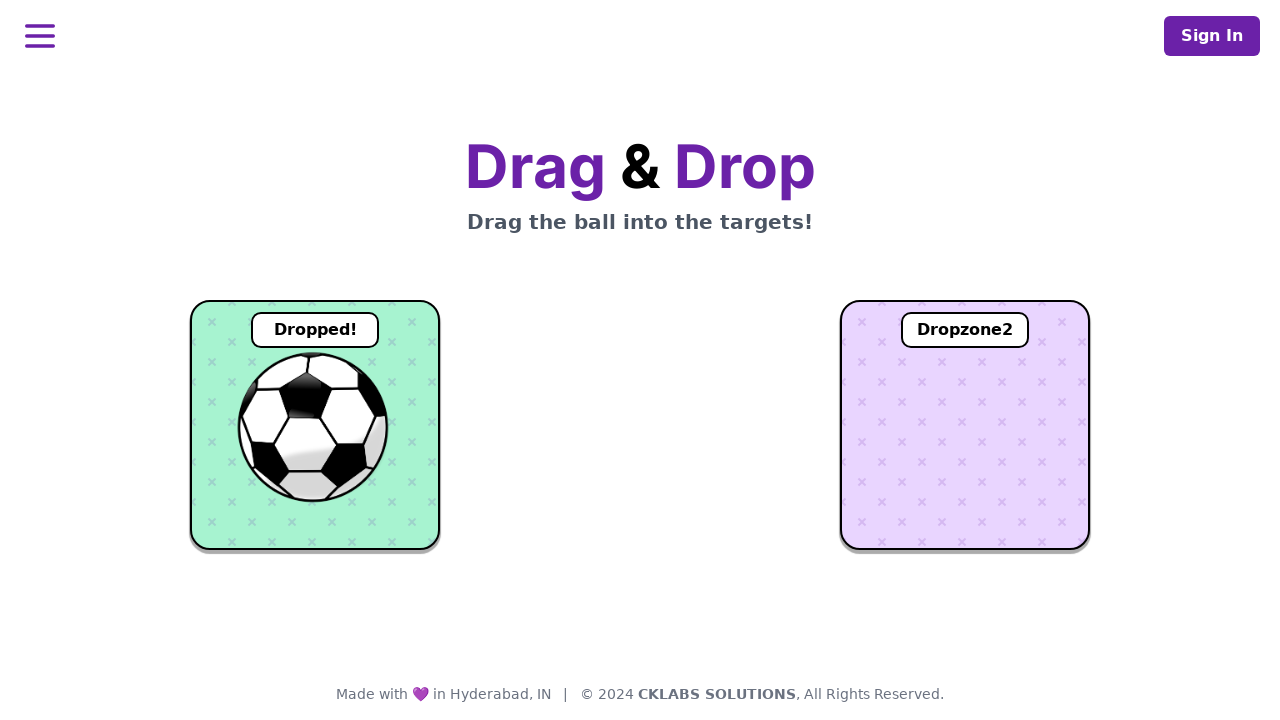

Waited for drop confirmation on first zone
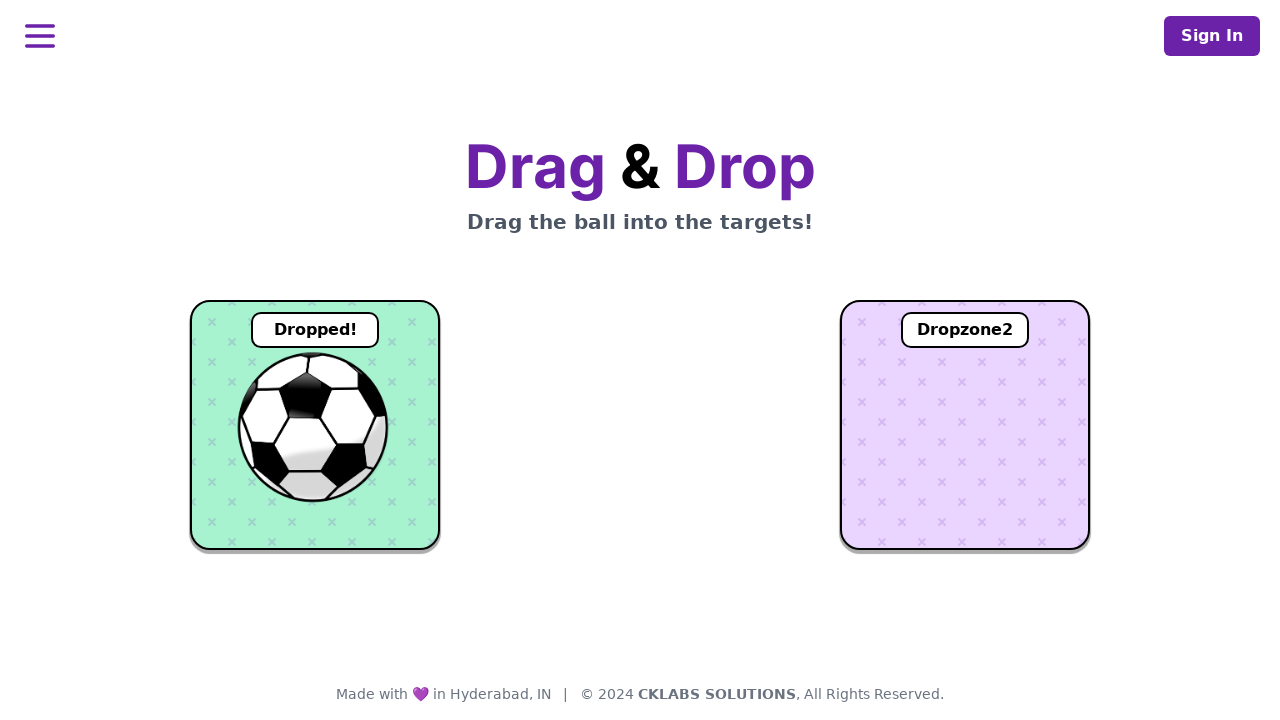

Dragged ball to the second drop zone at (965, 425)
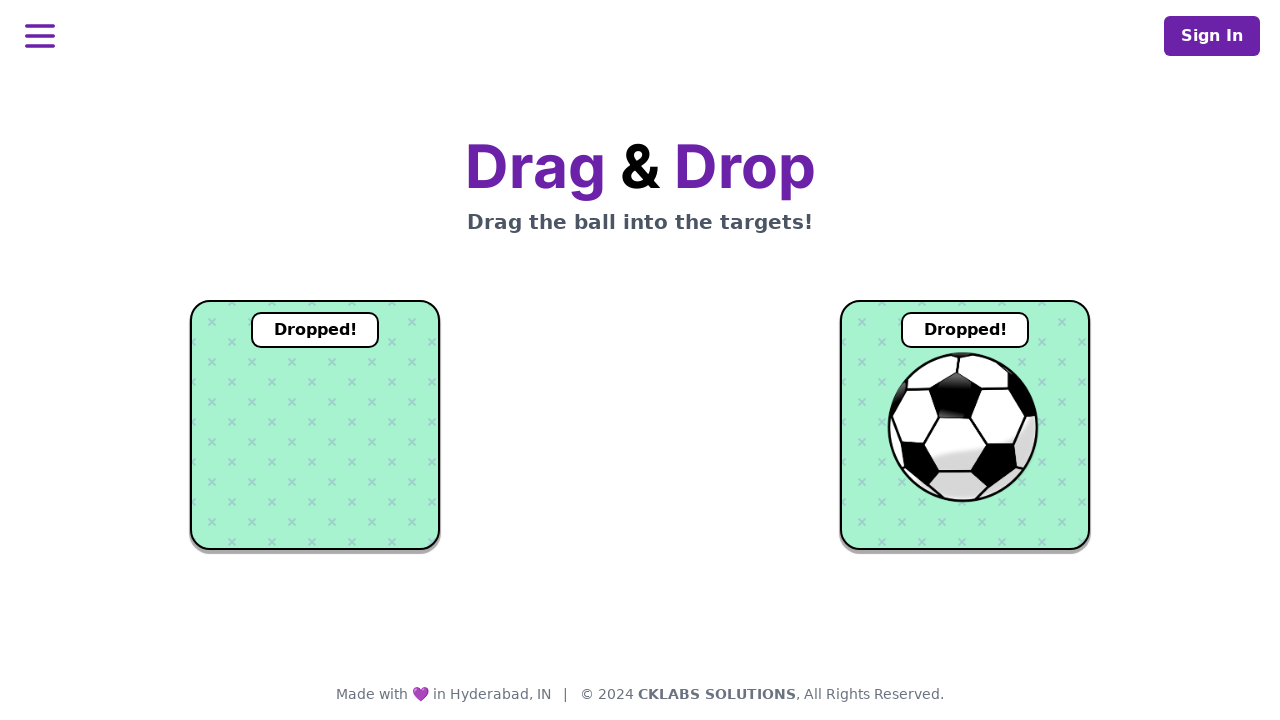

Waited for drop confirmation on second zone
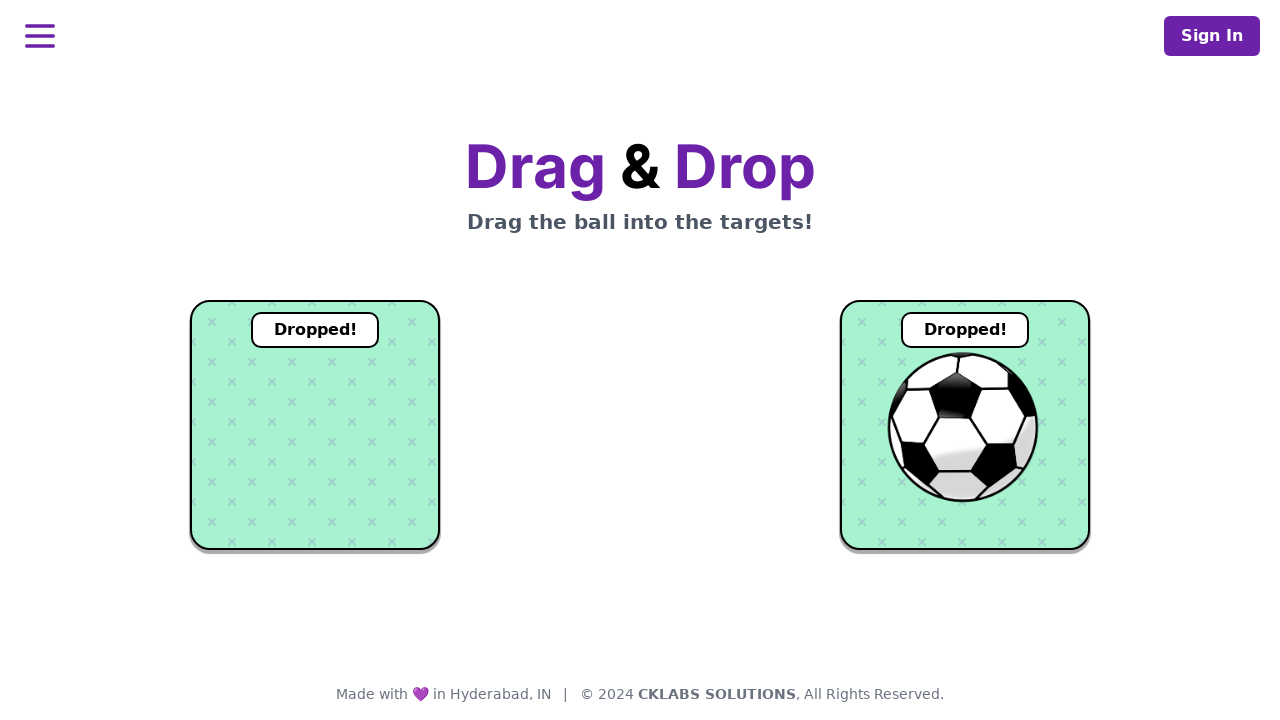

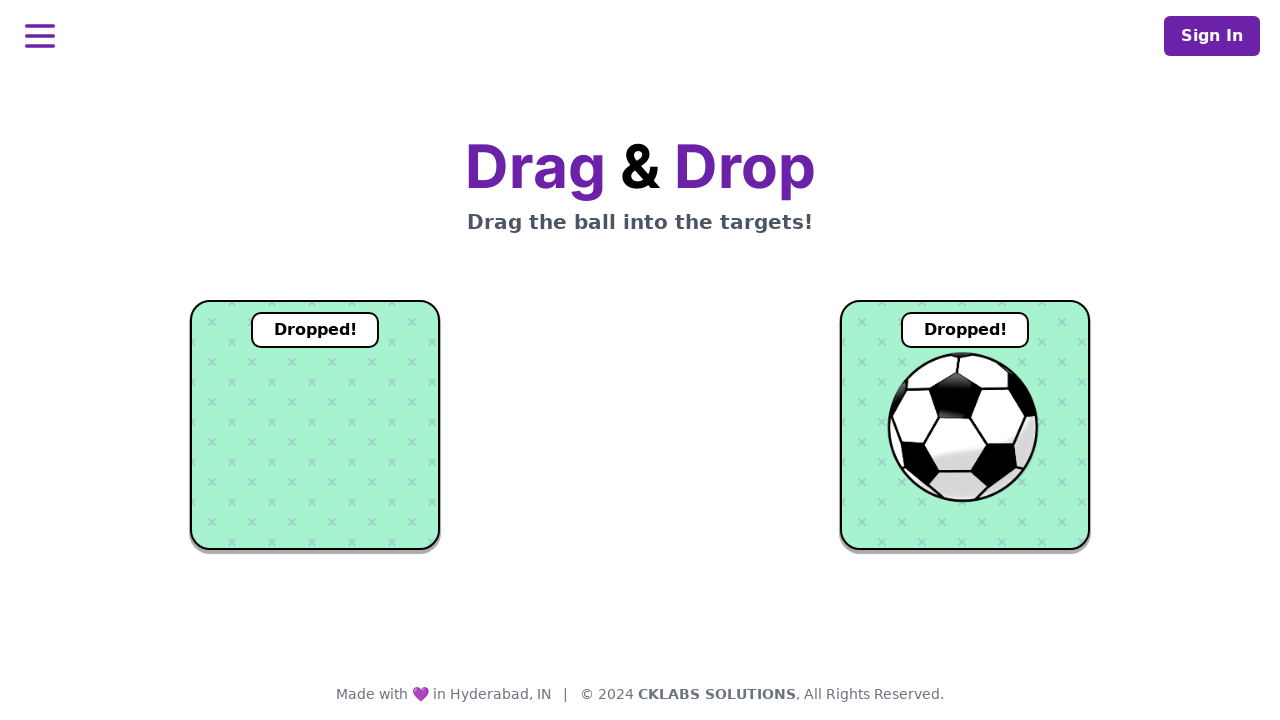